Tests the weather app by searching for a city in the United States and verifying weather data is returned.

Starting URL: https://tenforben.github.io/FPL/vannilaWeatherApp/index.html

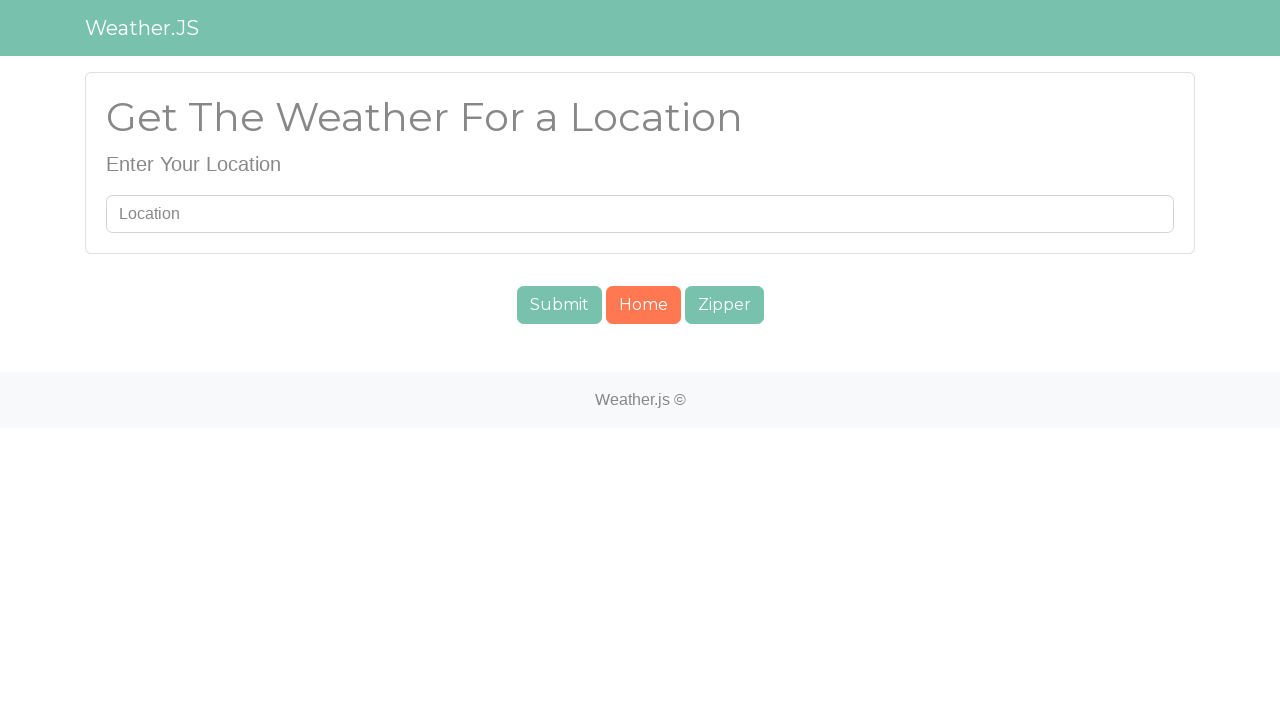

Filled search field with 'New York,US' on #searchUser
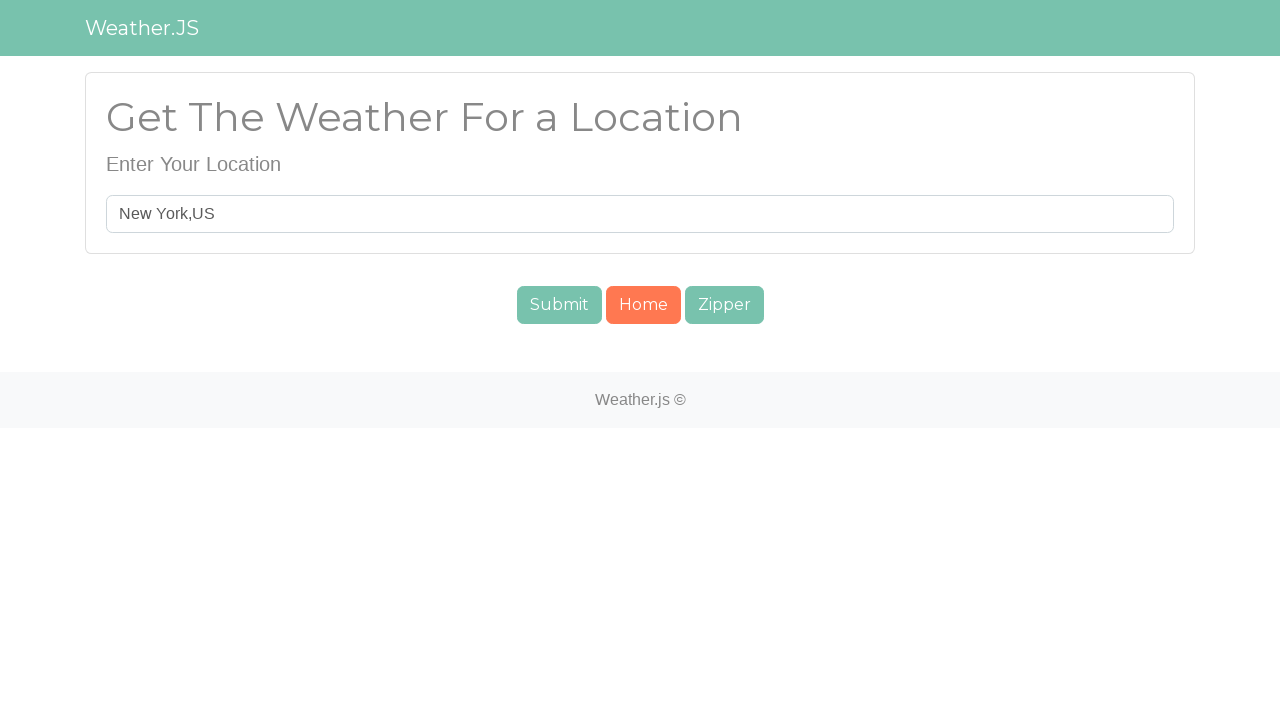

Clicked submit button to search for weather at (559, 305) on #submit
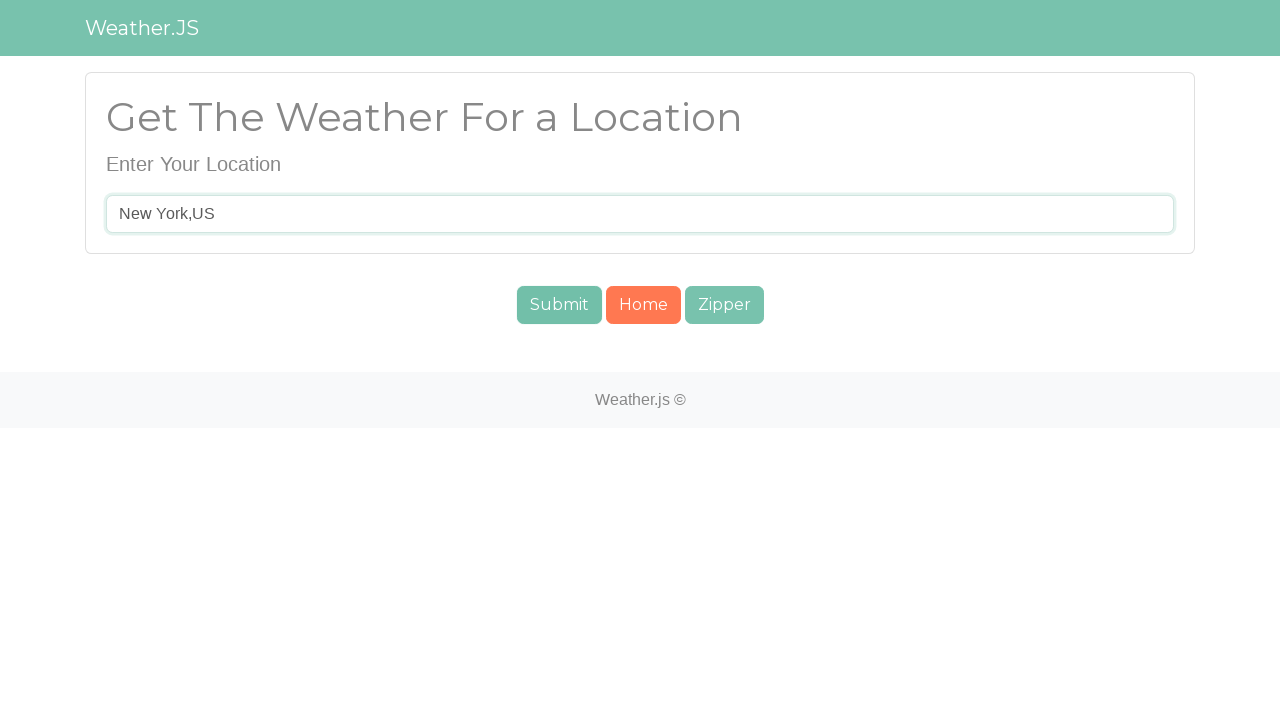

Weather temperature element loaded
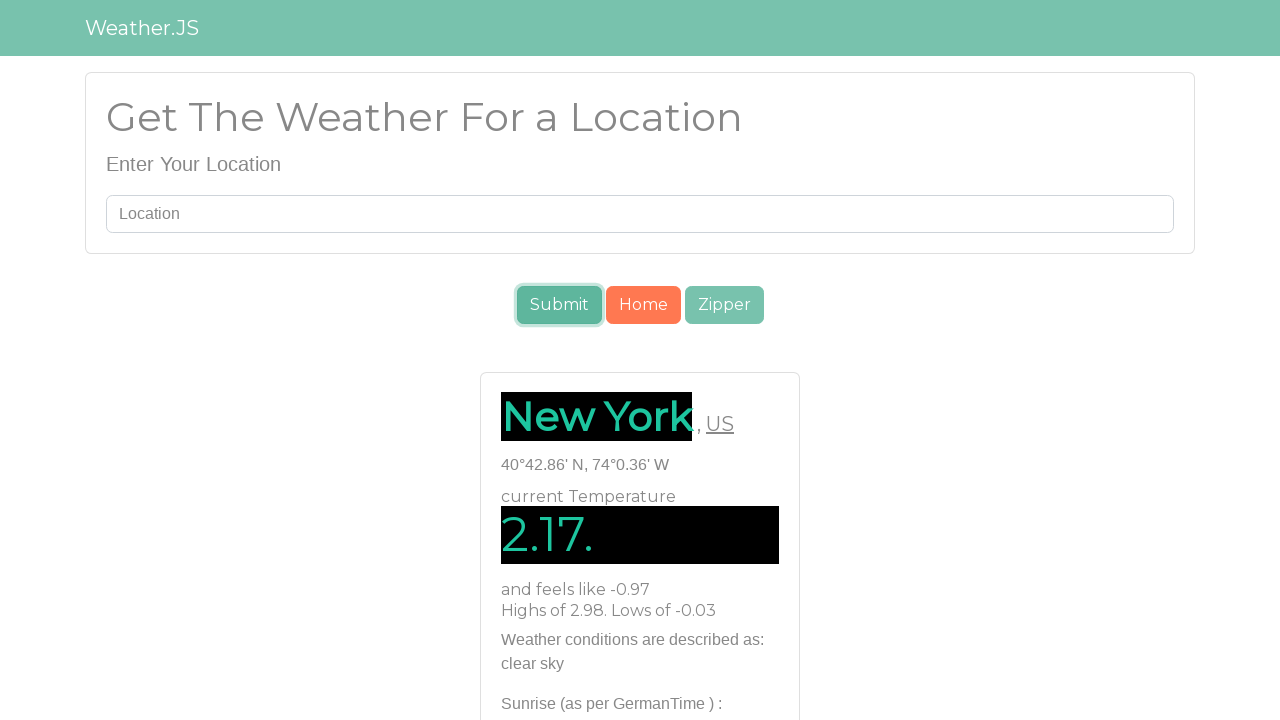

Weather pattern/condition element loaded
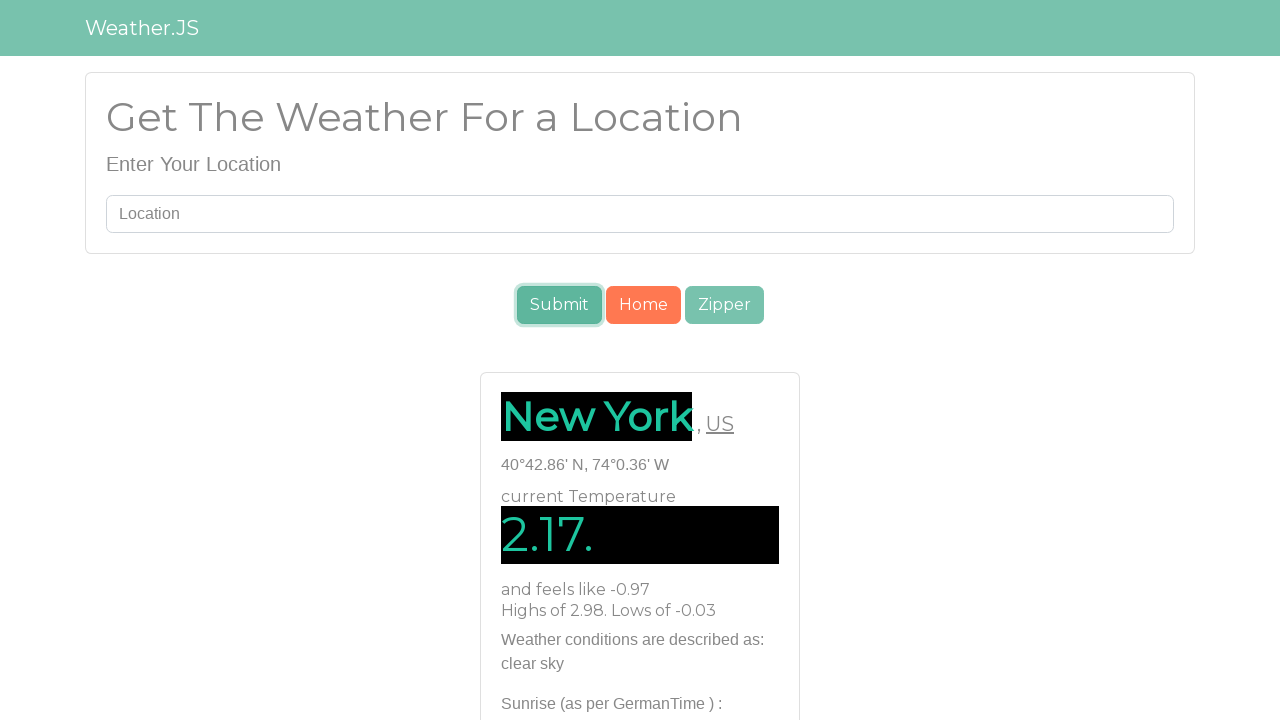

Country/location element loaded, weather data verified
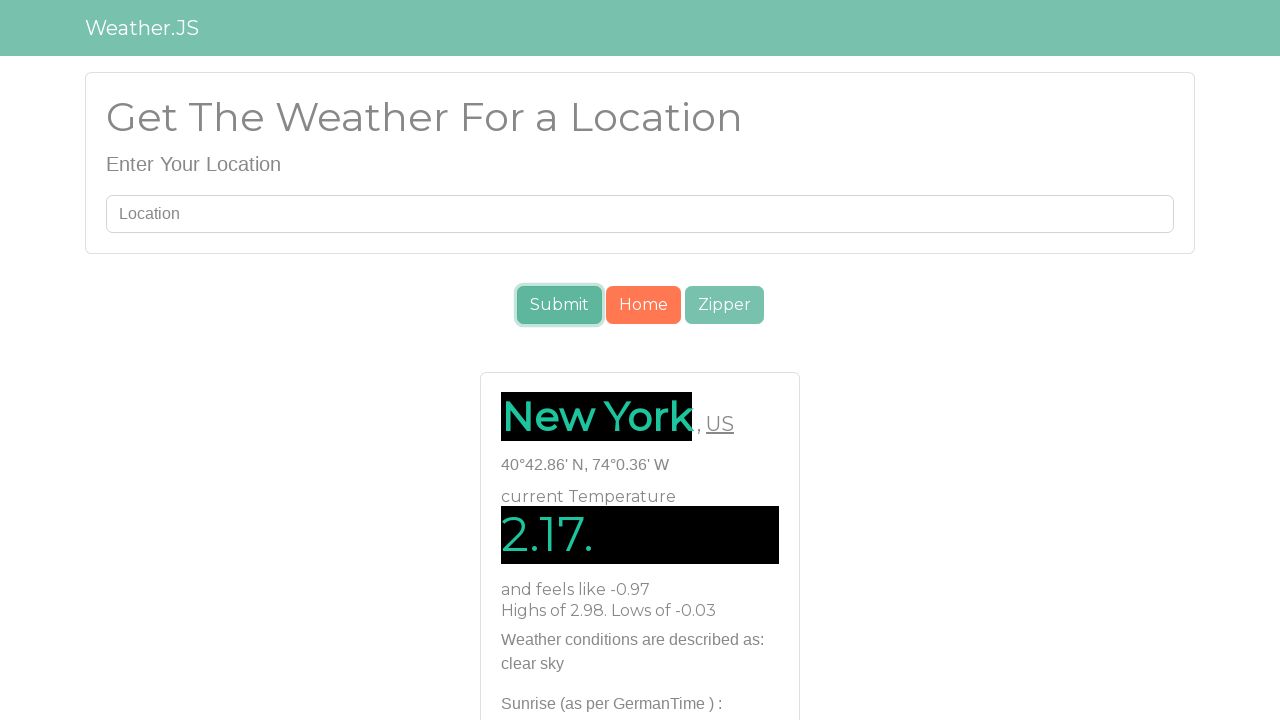

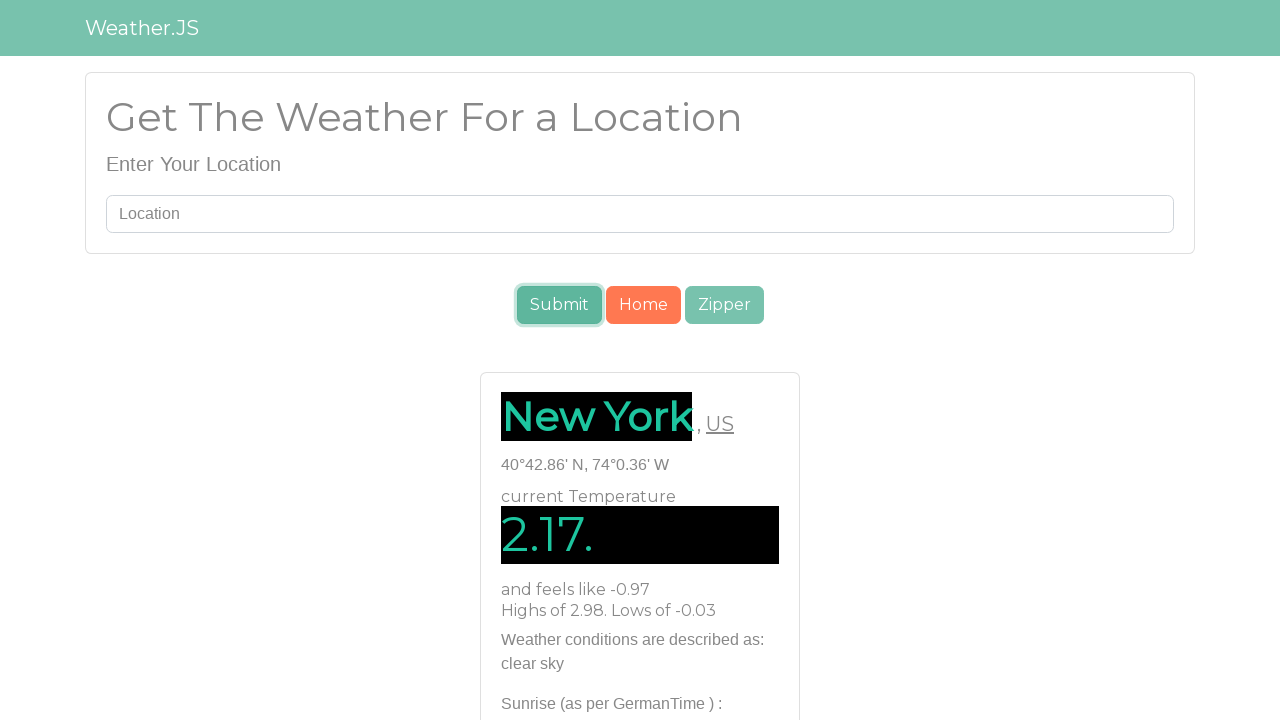